Tests triangle application with zero value for side 1, expecting an error

Starting URL: https://testpages.eviltester.com/styled/apps/triangle/triangle001.html

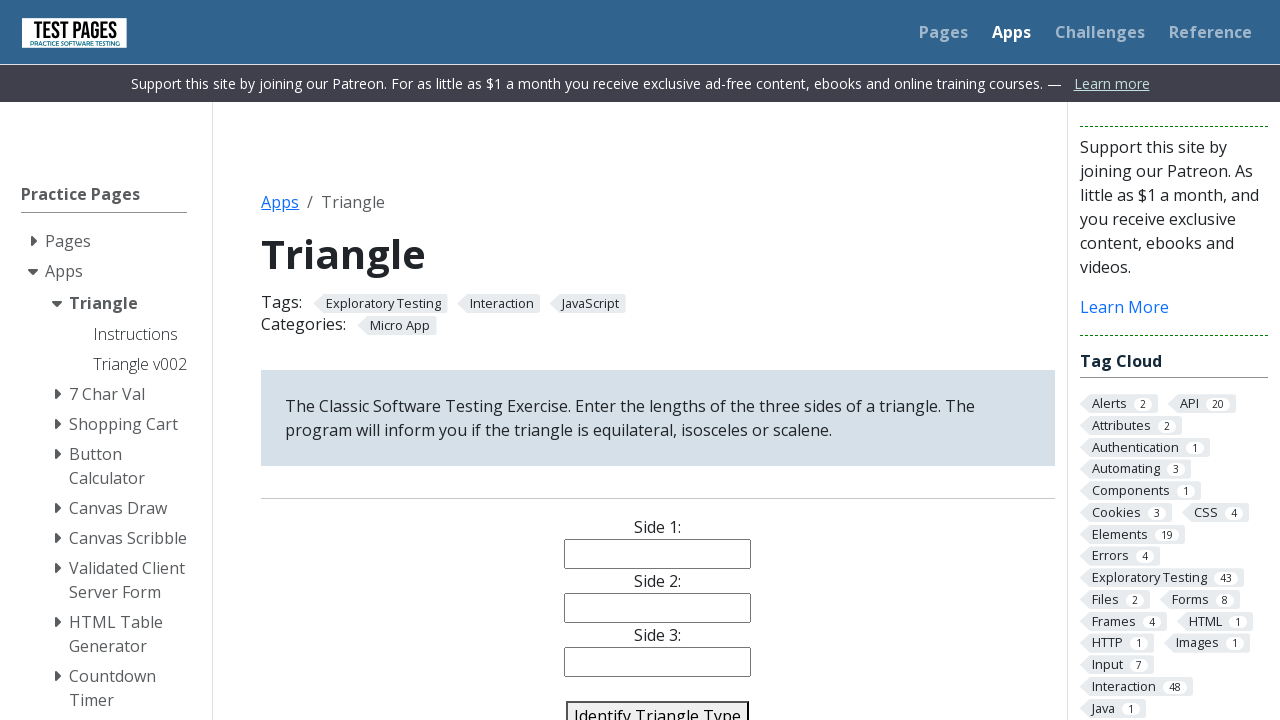

Filled side 1 with zero value on #side1
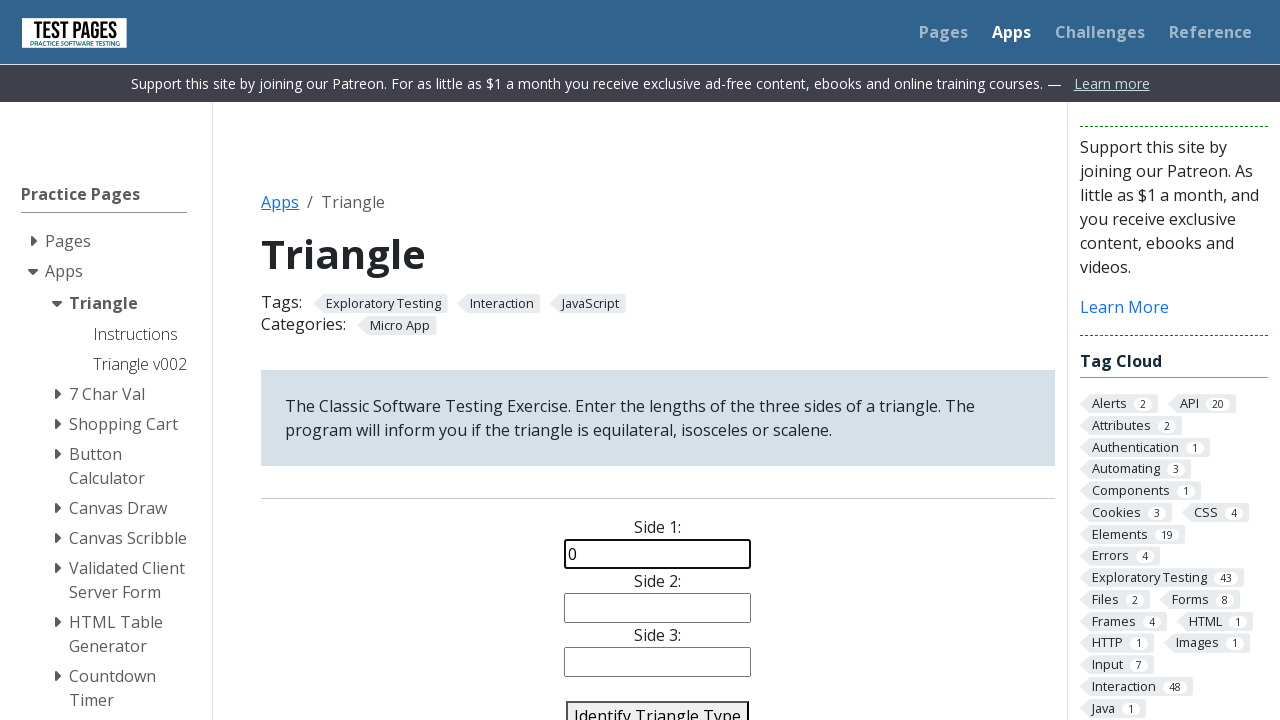

Filled side 2 with value 3 on #side2
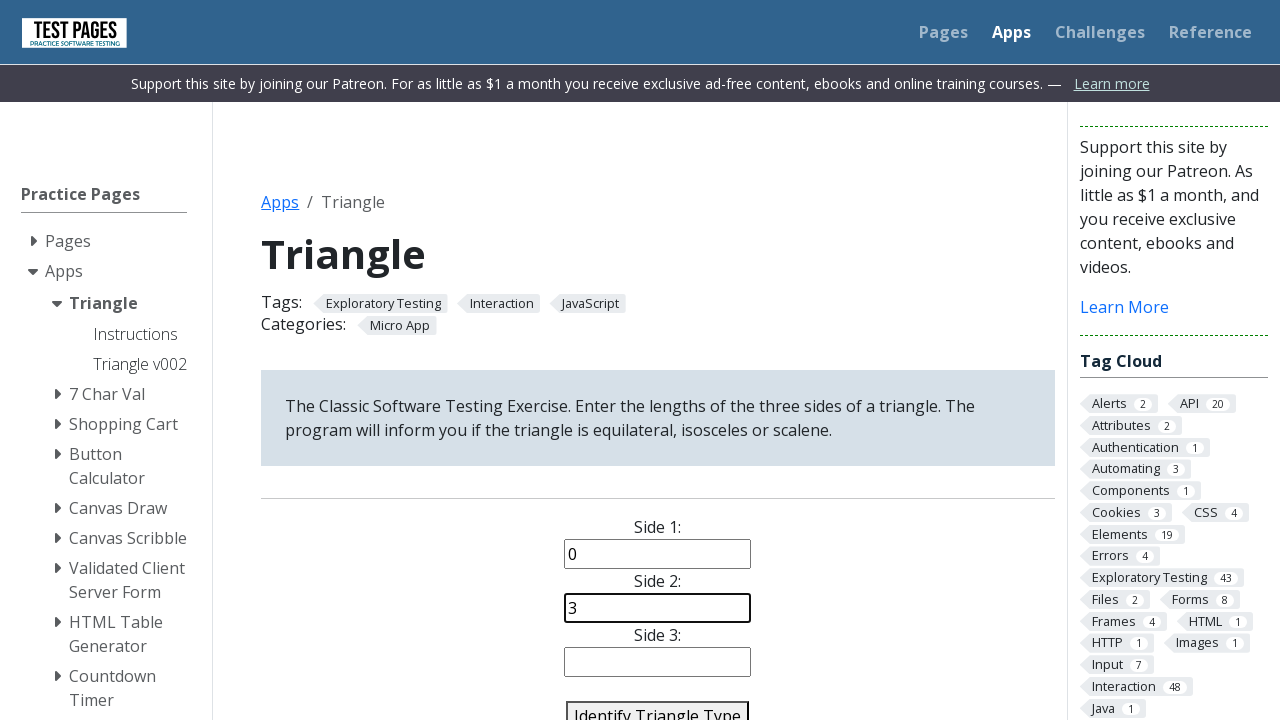

Filled side 3 with value 3 on #side3
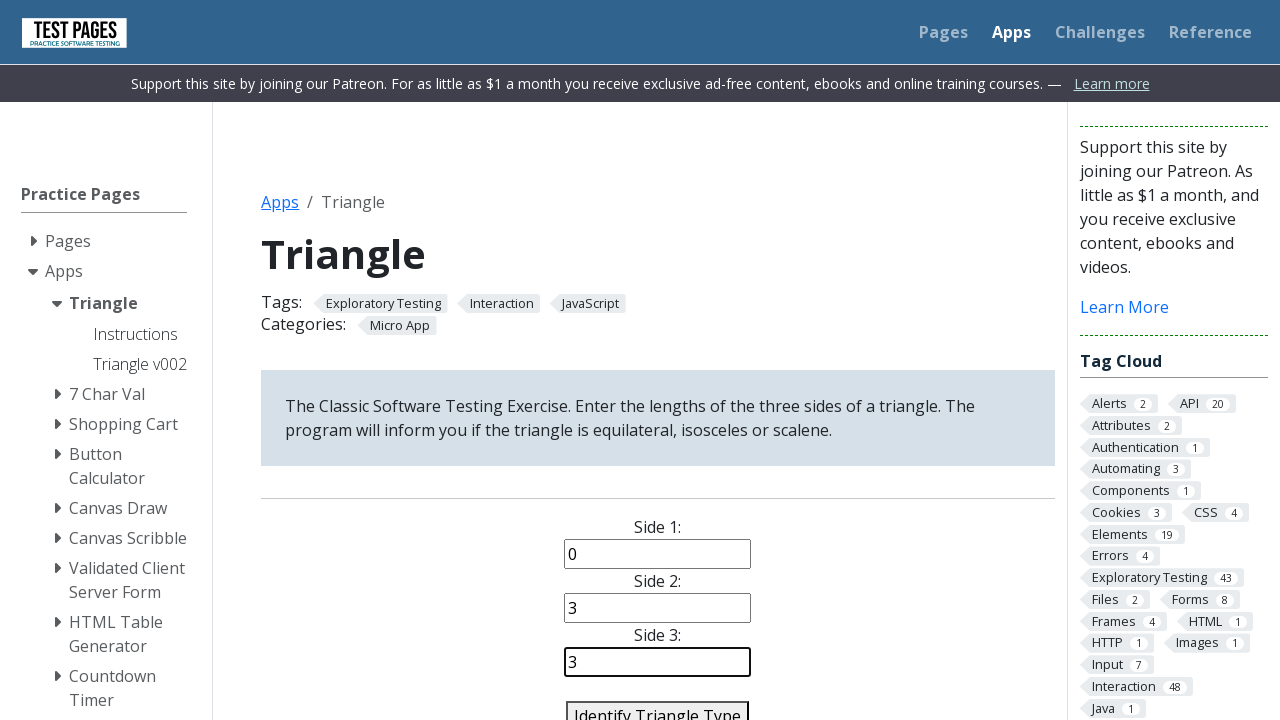

Clicked identify triangle button at (658, 705) on #identify-triangle-action
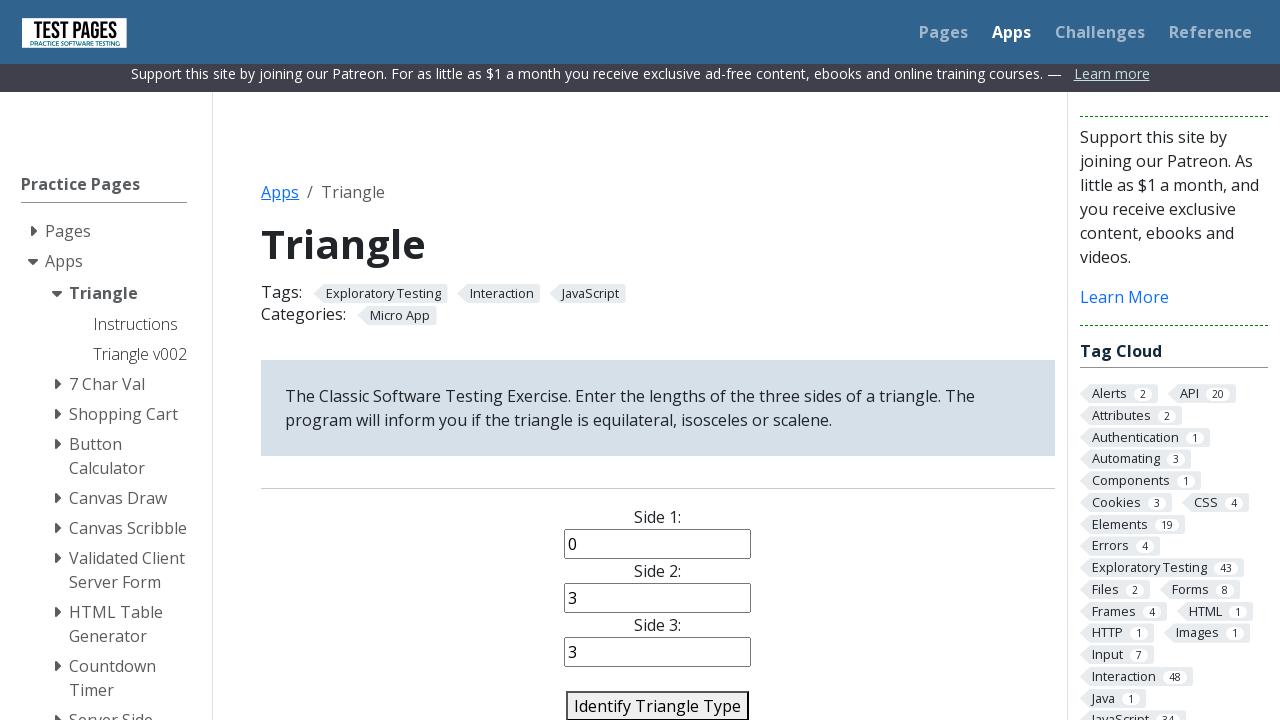

Verified error message 'Error: Not a Triangle' is displayed
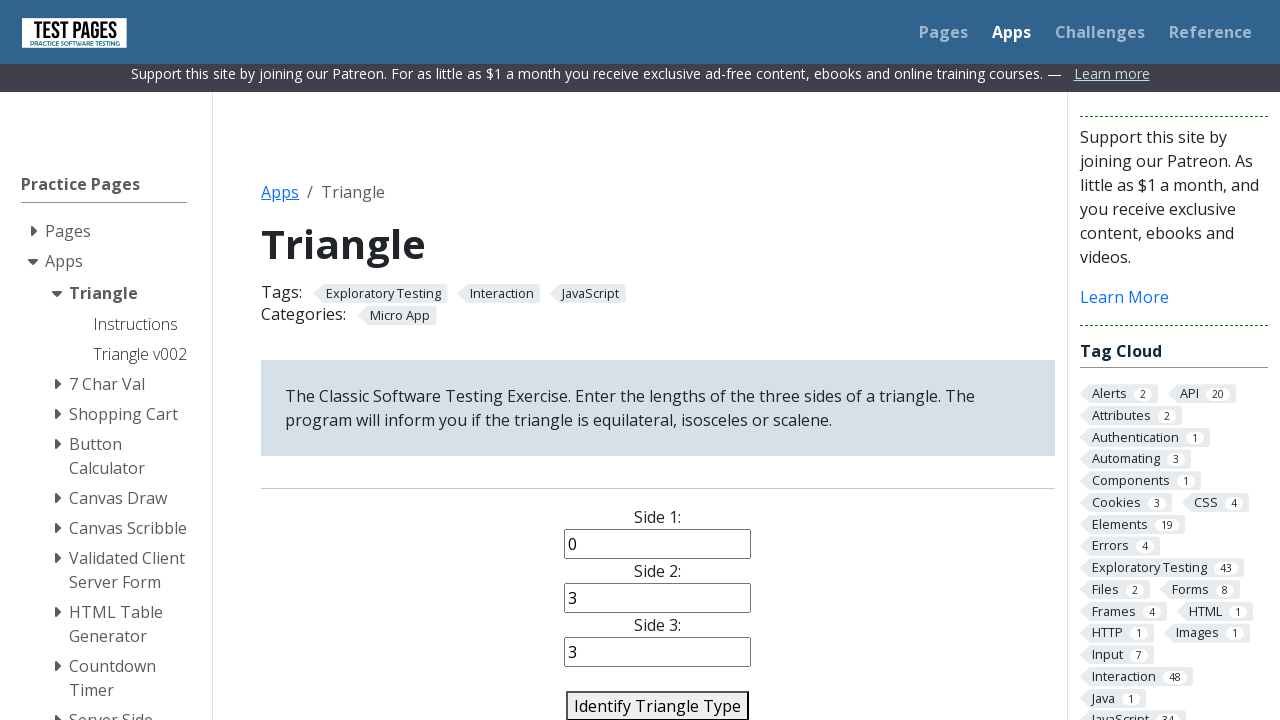

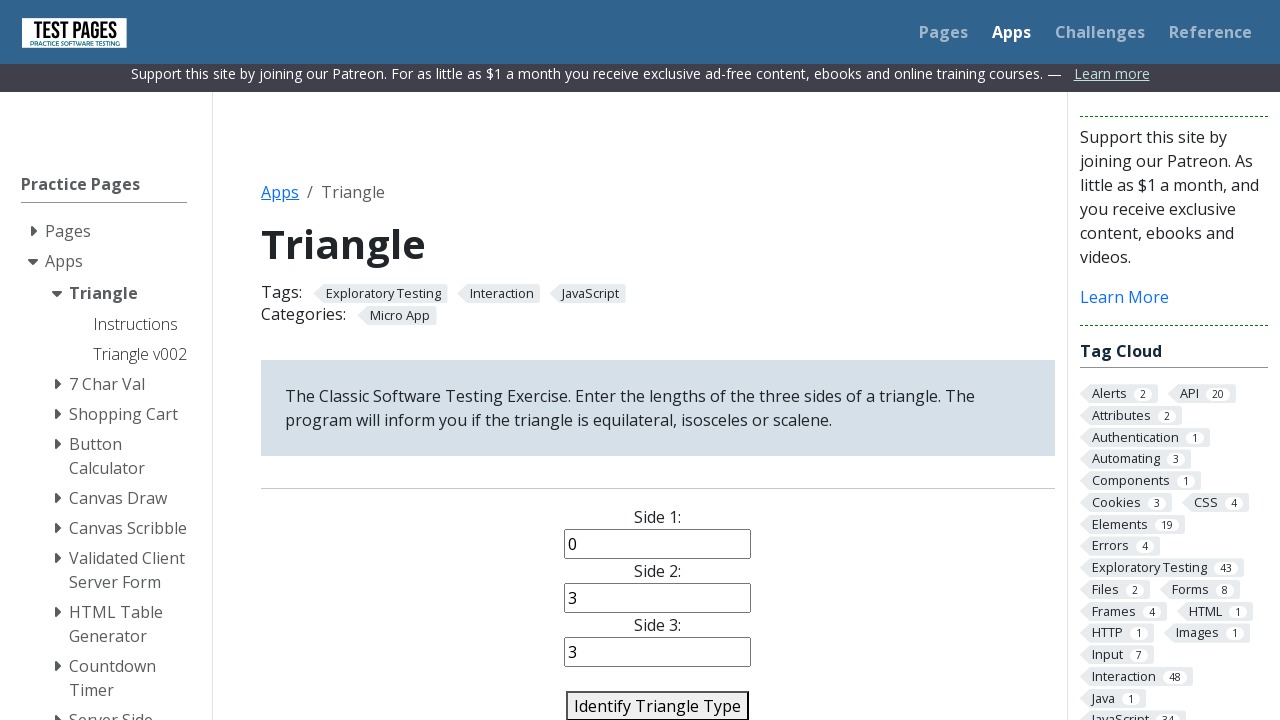